Tests explicit wait functionality by waiting for an element with ID "price" to contain the value "100" on a demo page.

Starting URL: http://suninjuly.github.io/explicit_wait2.html

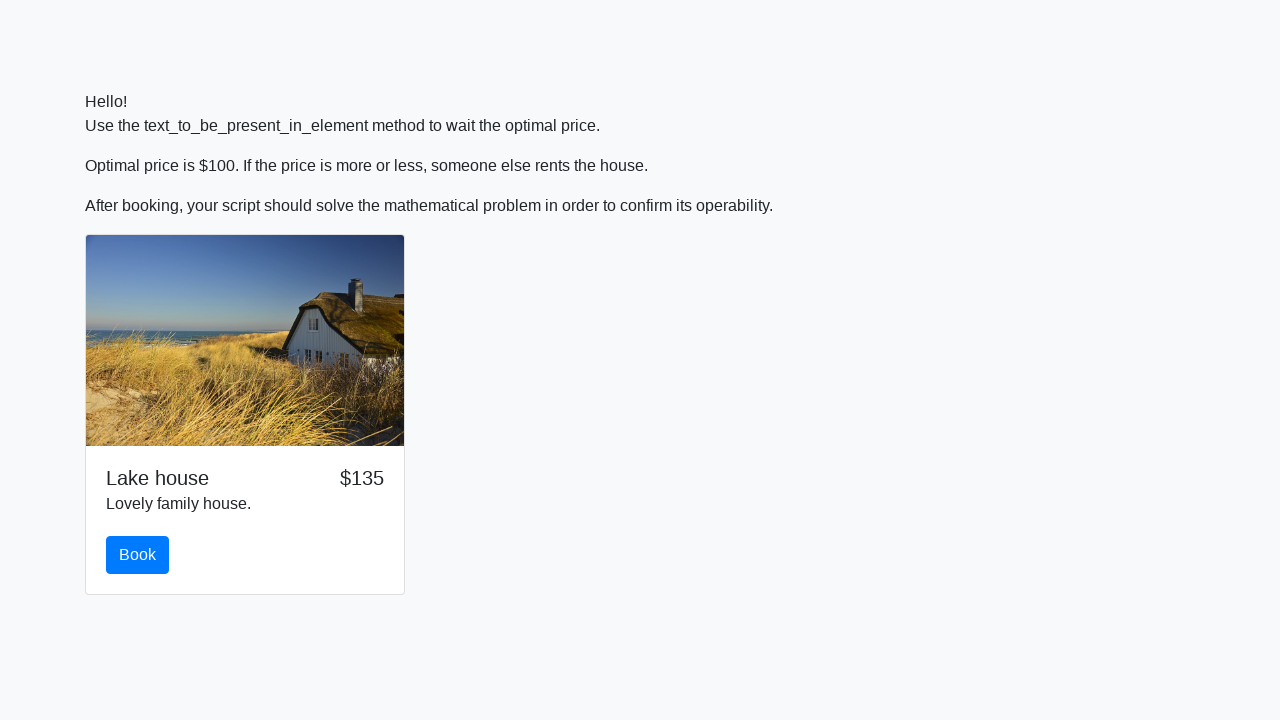

Waited for price element with ID 'price' to contain value '100'
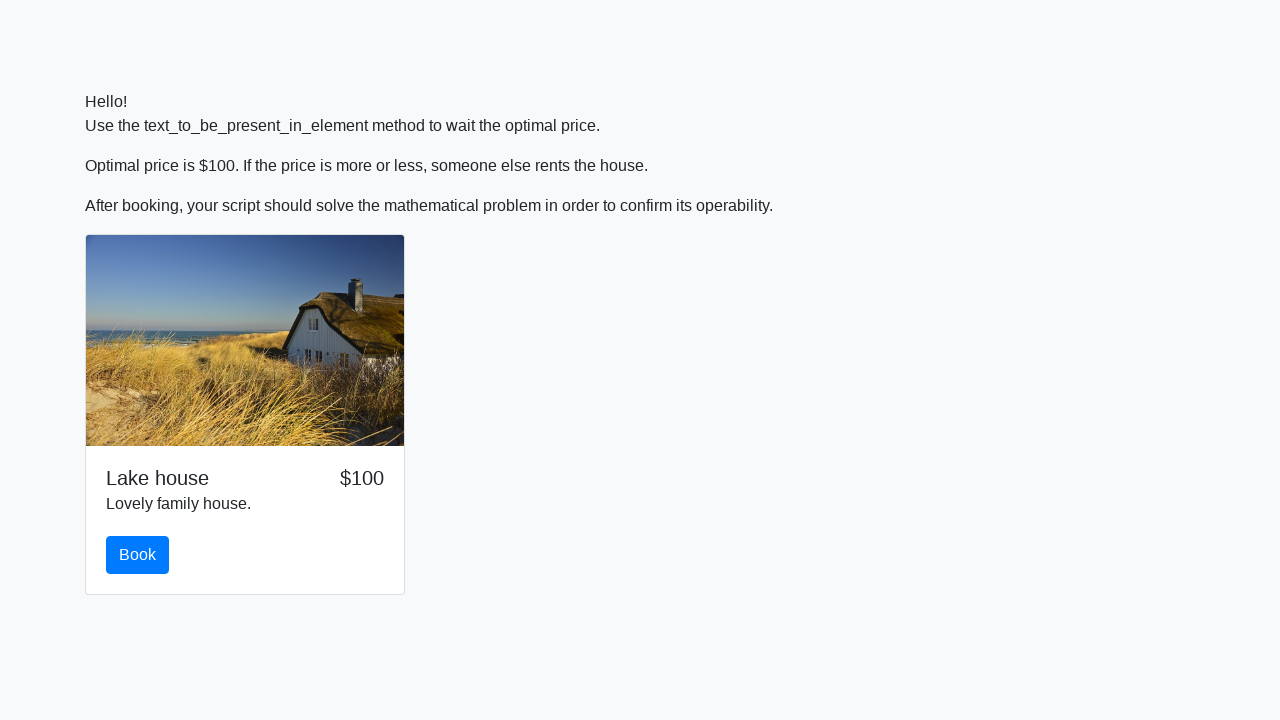

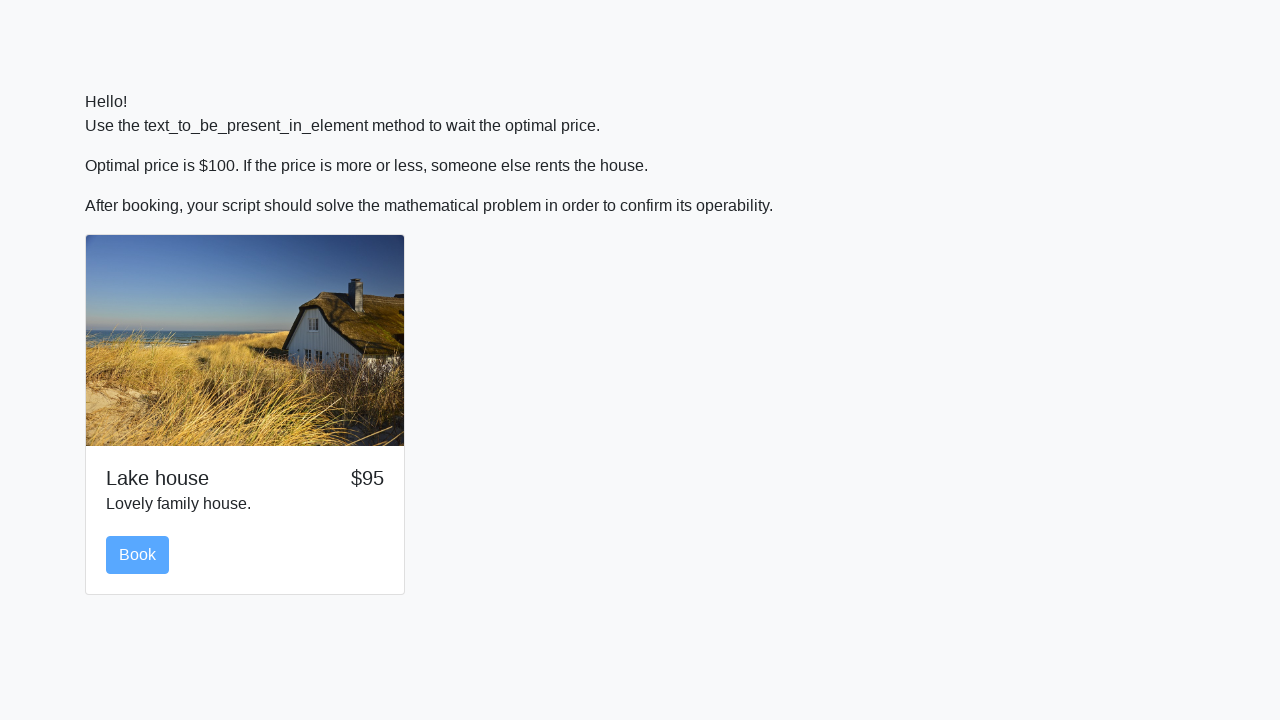